Tests Nova Poshta package tracking with an invalid tracking number and verifies an error message is displayed

Starting URL: https://tracking.novaposhta.ua/#/uk

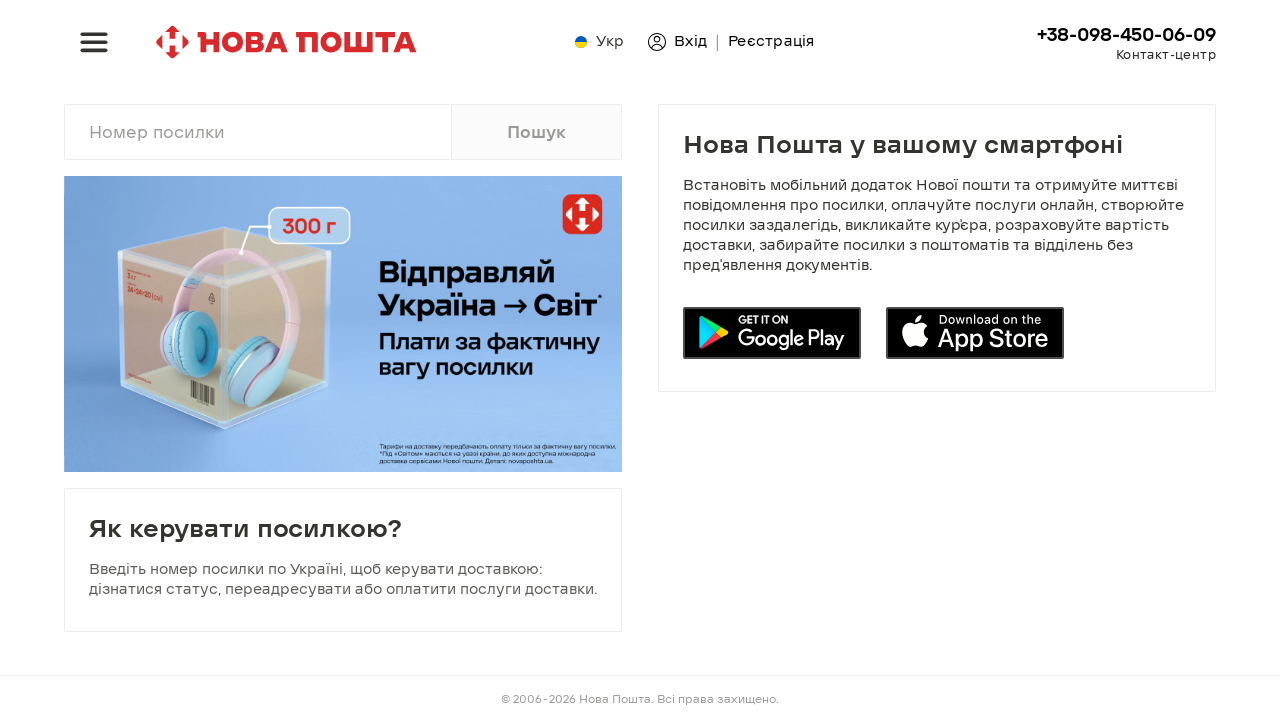

Waited for tracking input field to be present
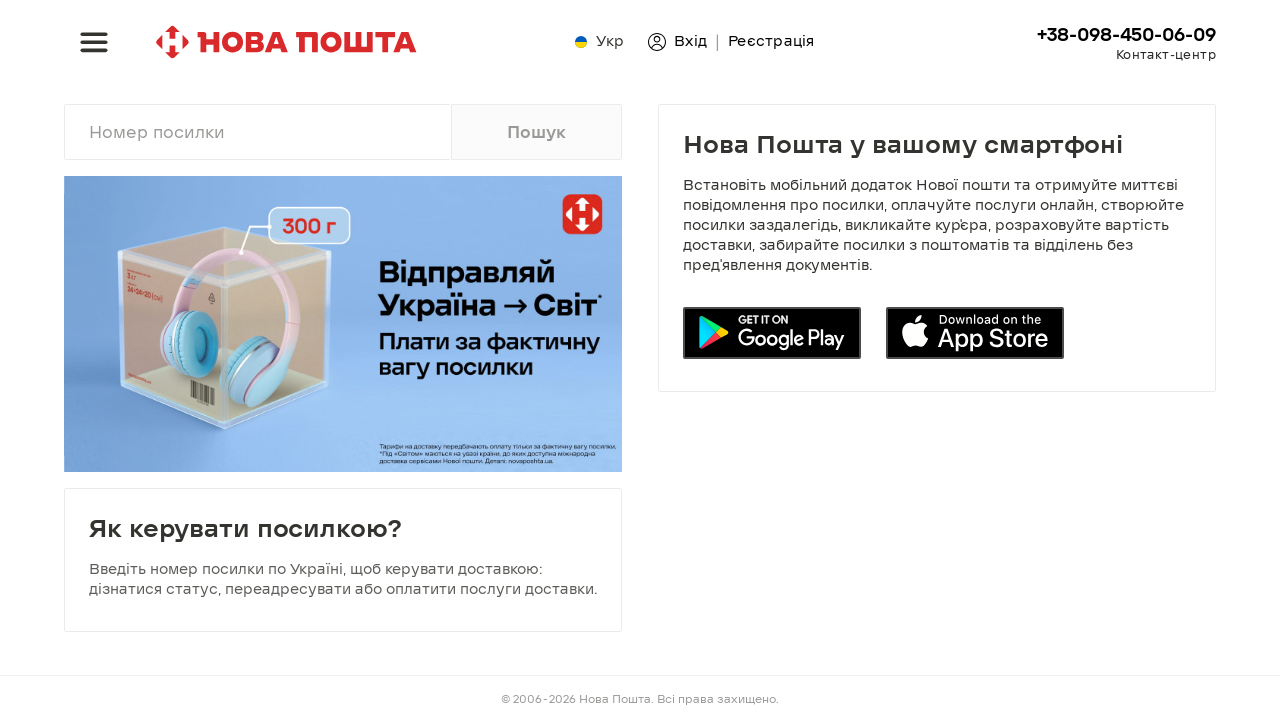

Filled tracking input field with invalid tracking number '204512546388975' on #en
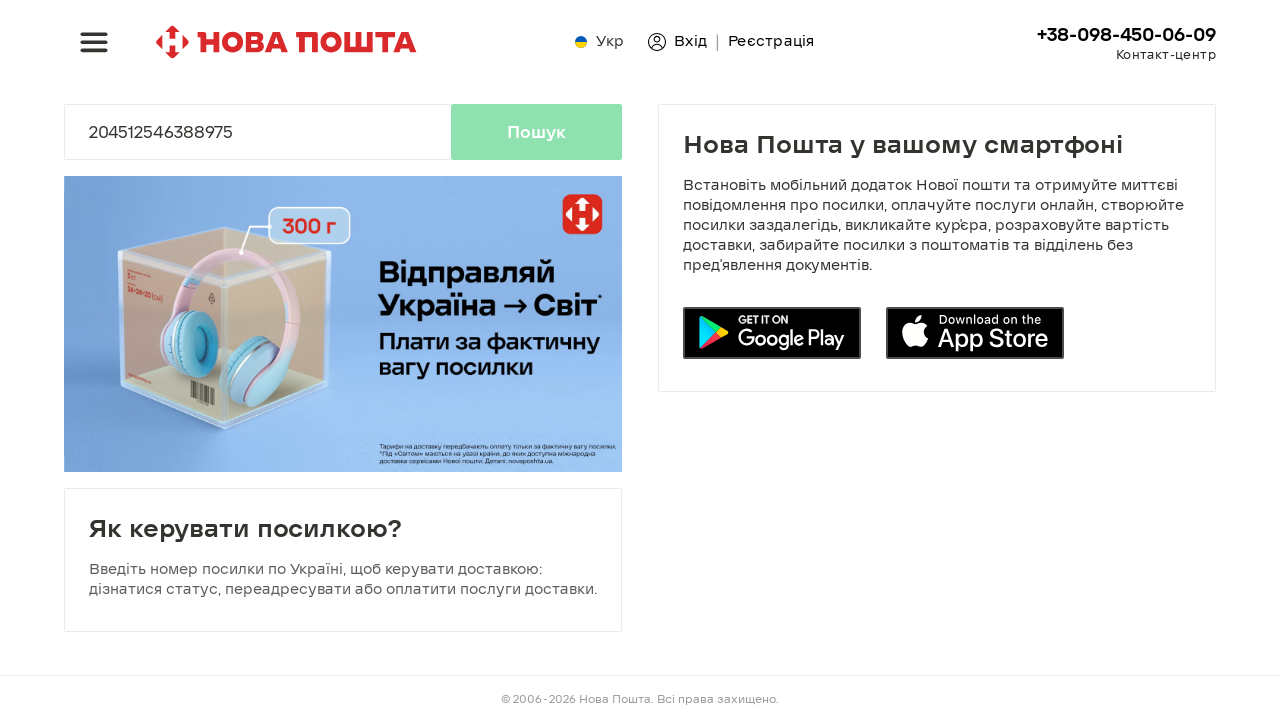

Pressed Enter to submit invalid tracking number on #en
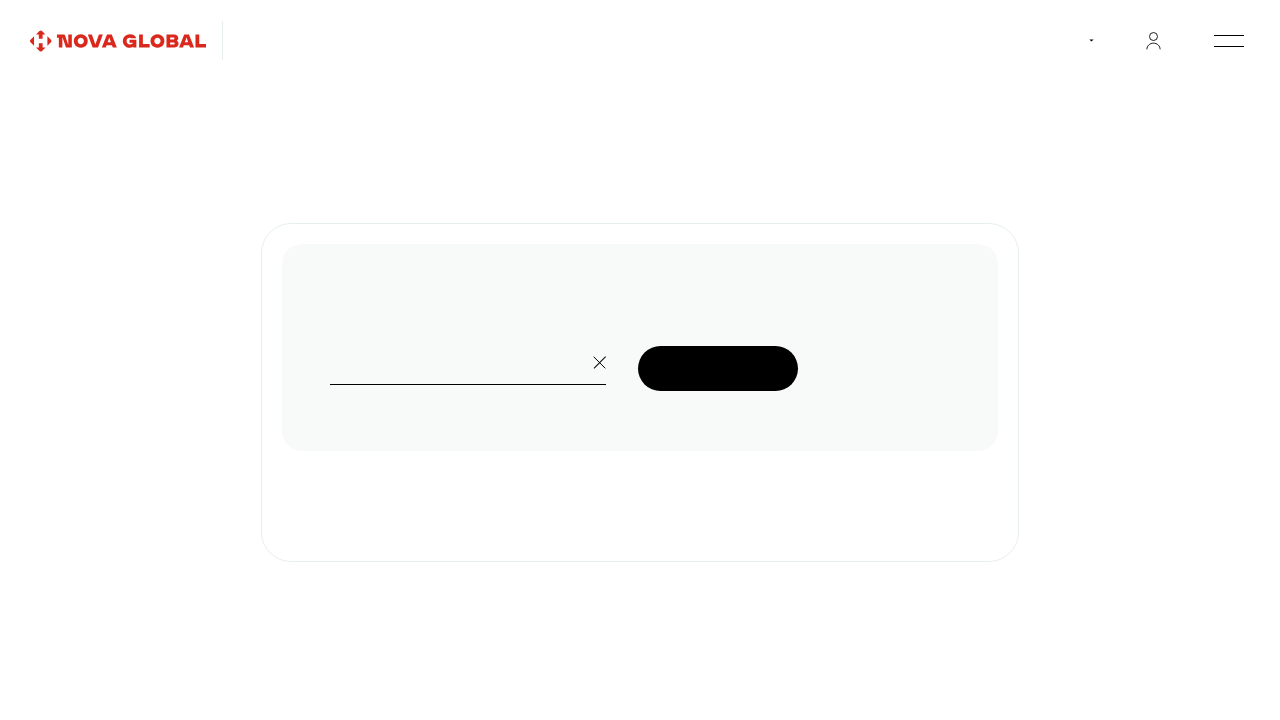

Waited 2 seconds for page to process invalid tracking number
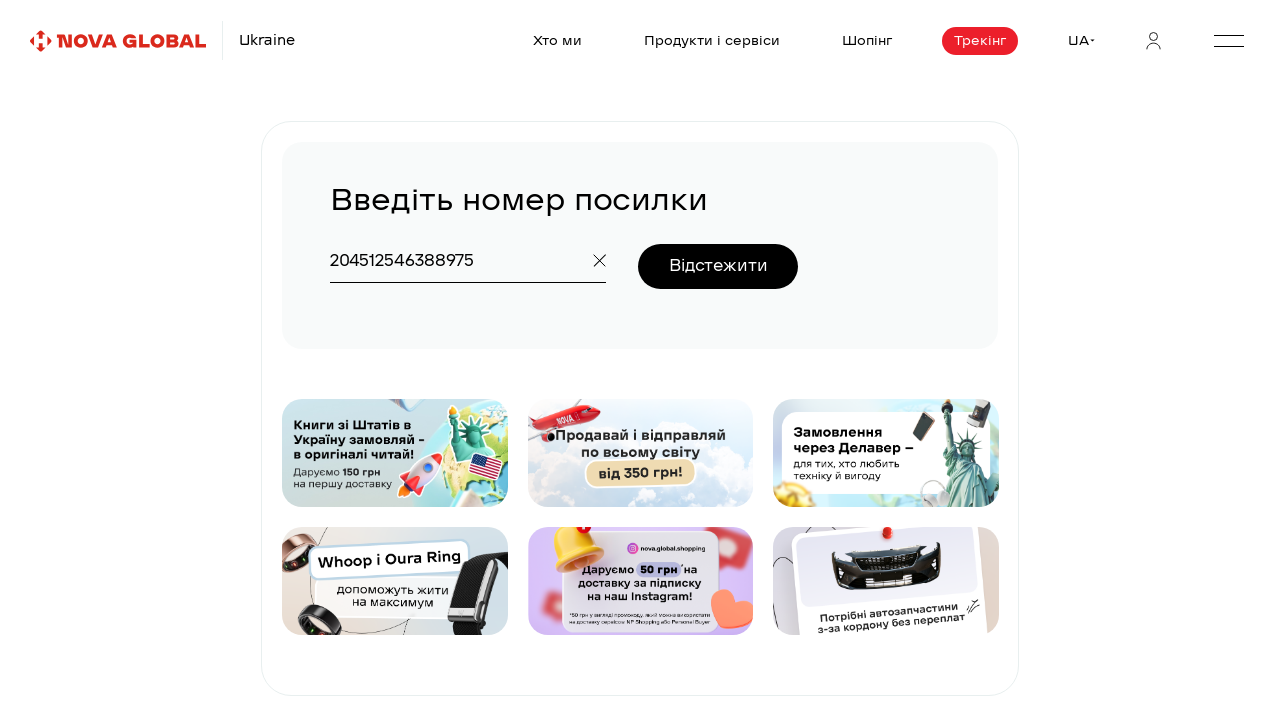

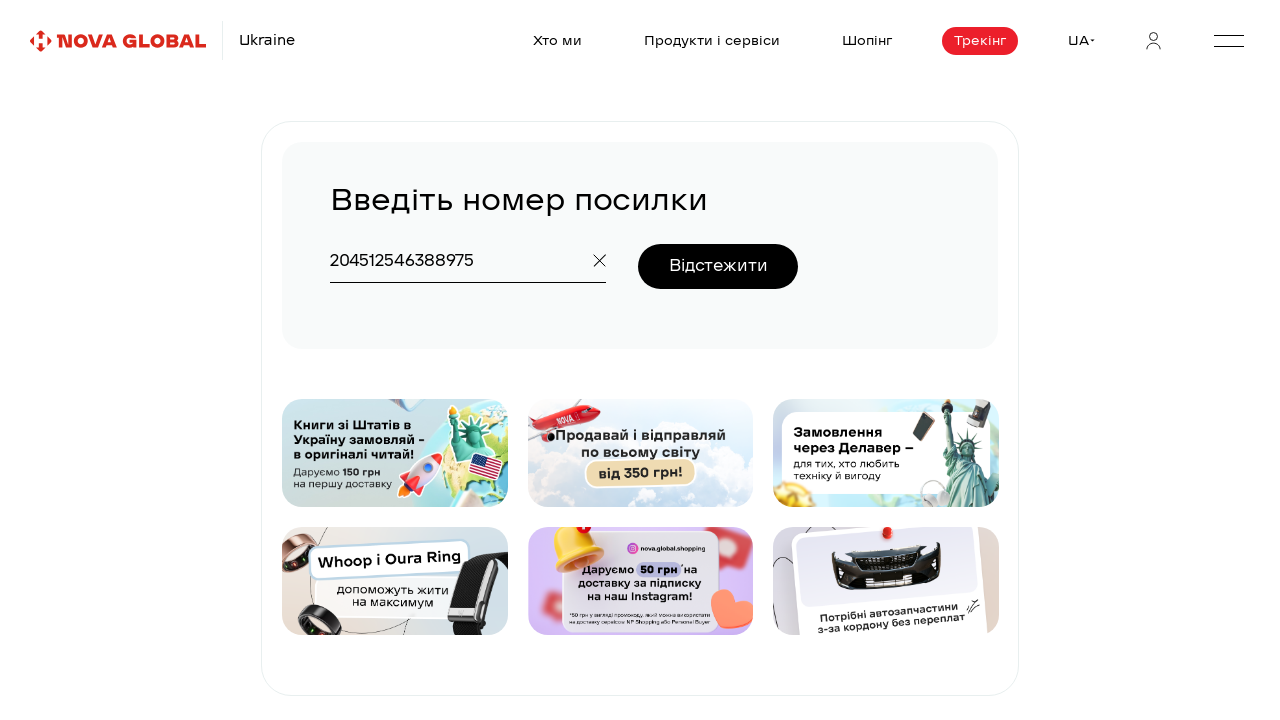